Tests alert handling by entering a name and accepting the alert dialog

Starting URL: https://codenboxautomationlab.com/practice/

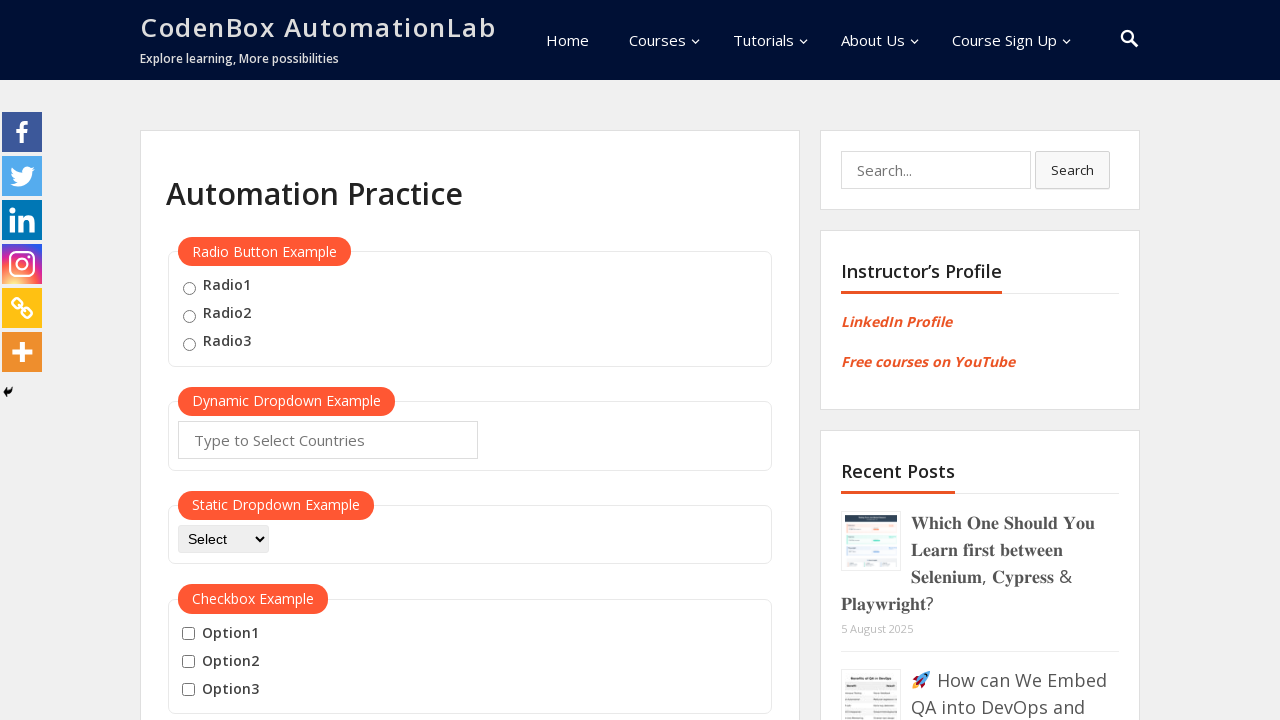

Entered 'Mohammad' in the name input field on #name
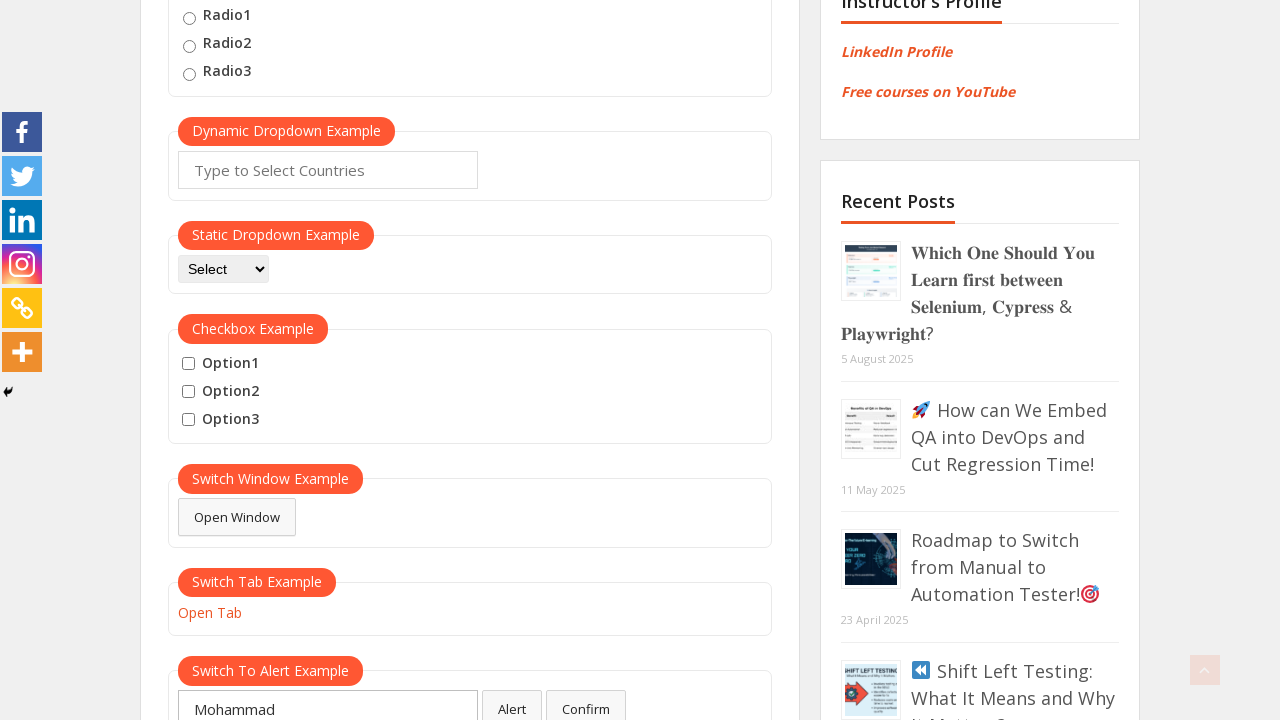

Set up dialog handler to accept alert dialogs
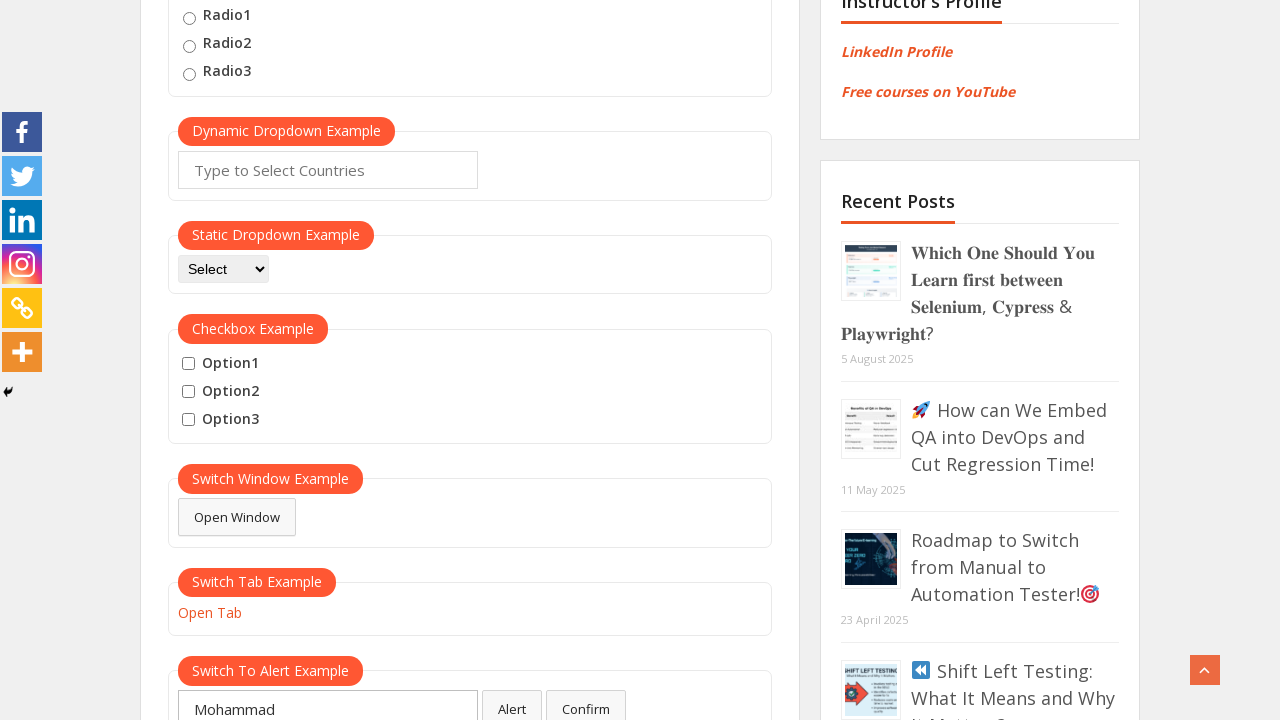

Clicked alert button, alert dialog accepted at (512, 701) on #alertbtn
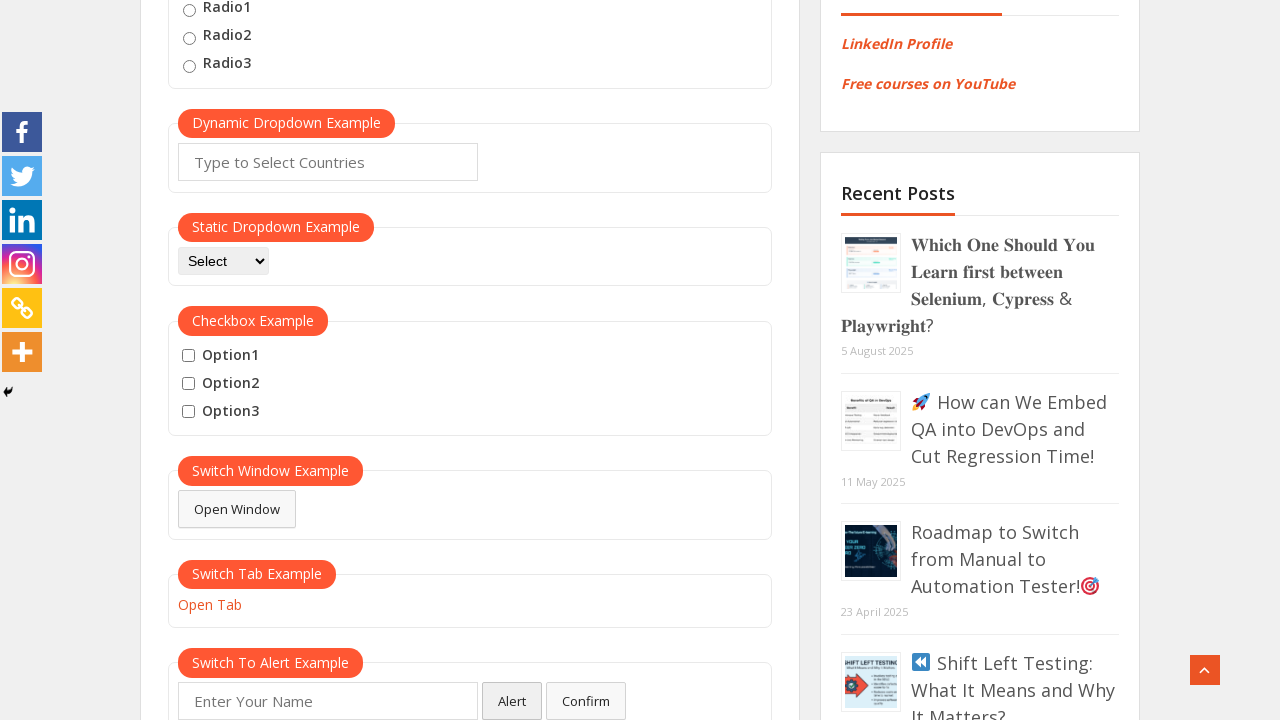

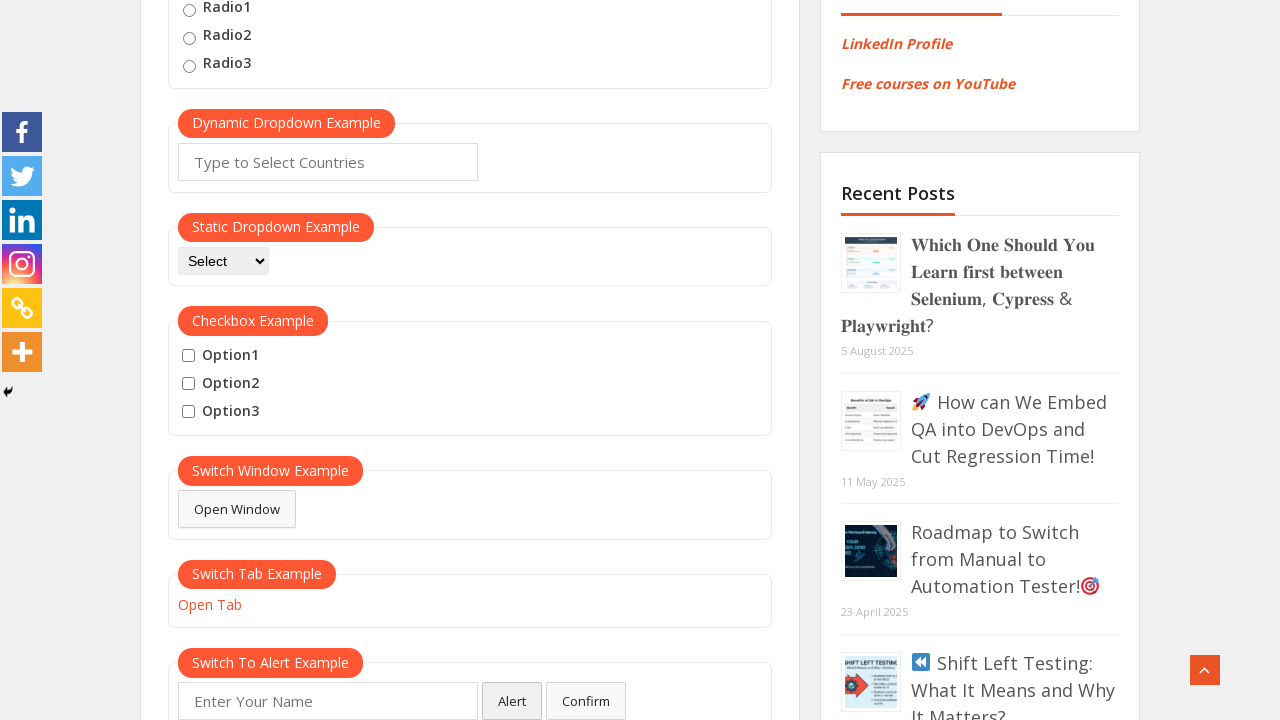